Tests navigation to Start page via the footer link

Starting URL: https://www.99-bottles-of-beer.net/

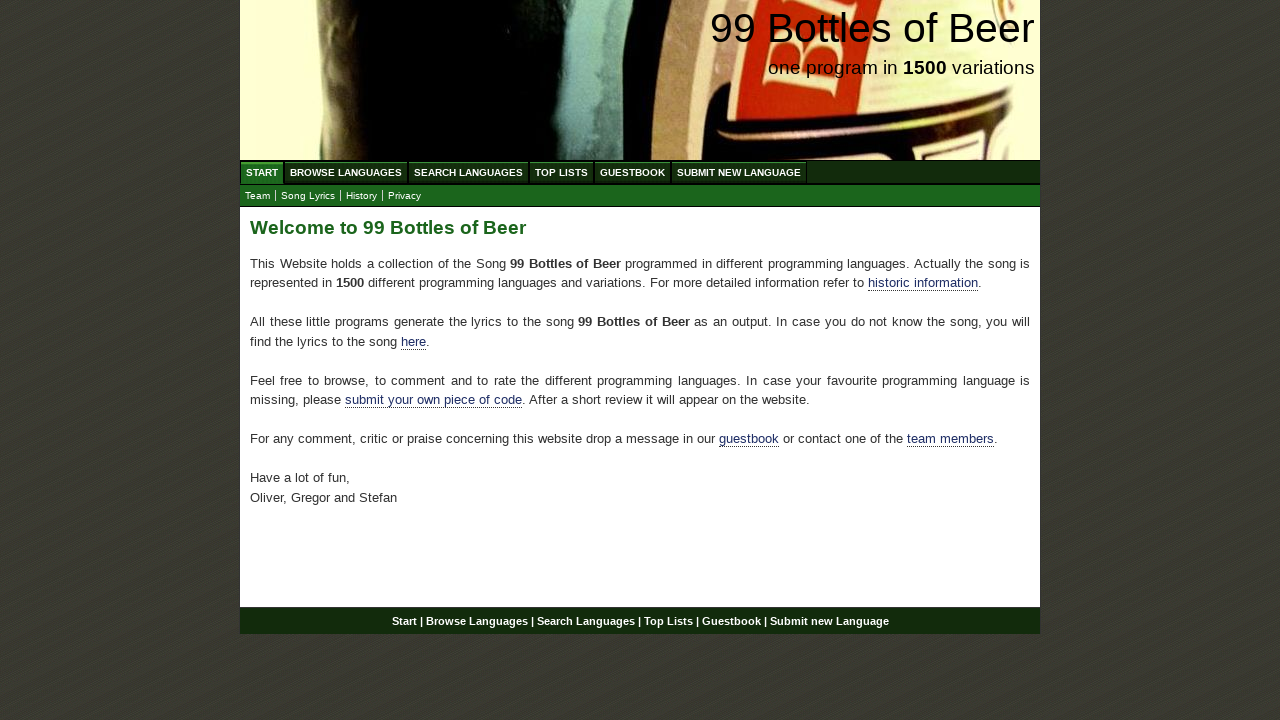

Clicked Start link in footer at (404, 621) on div#footer a[href='/']
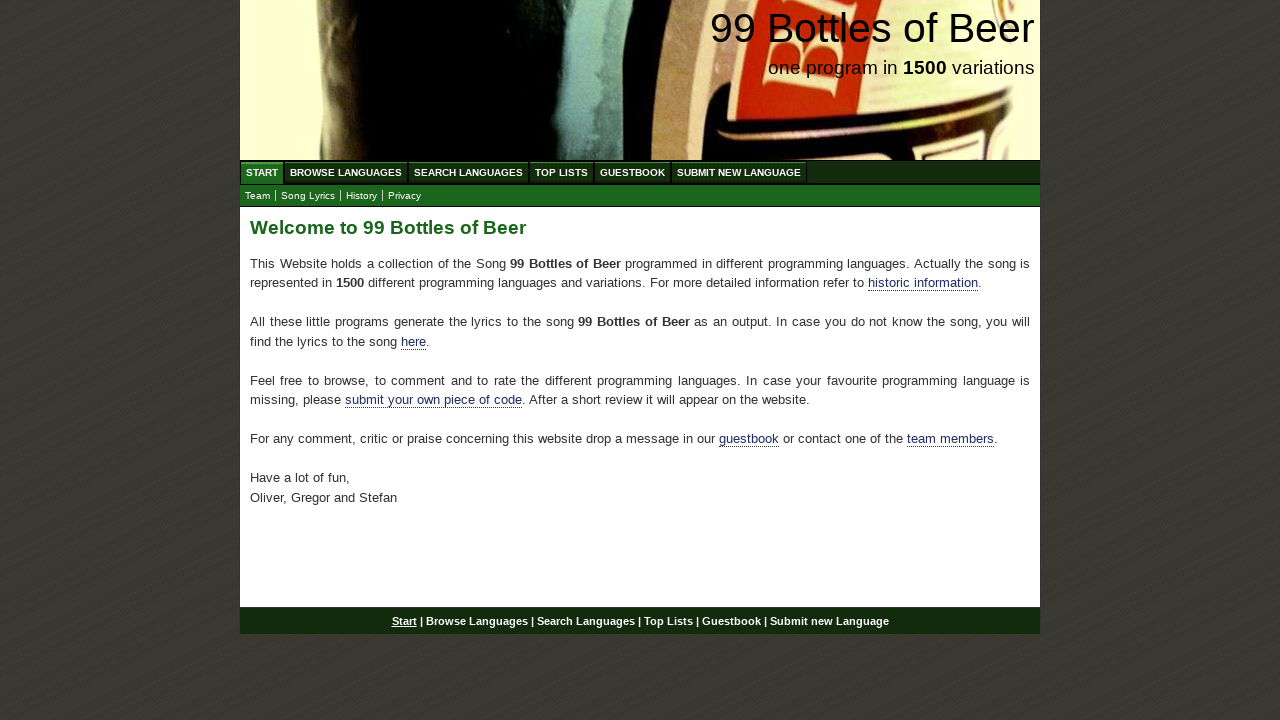

Navigation to Start page completed
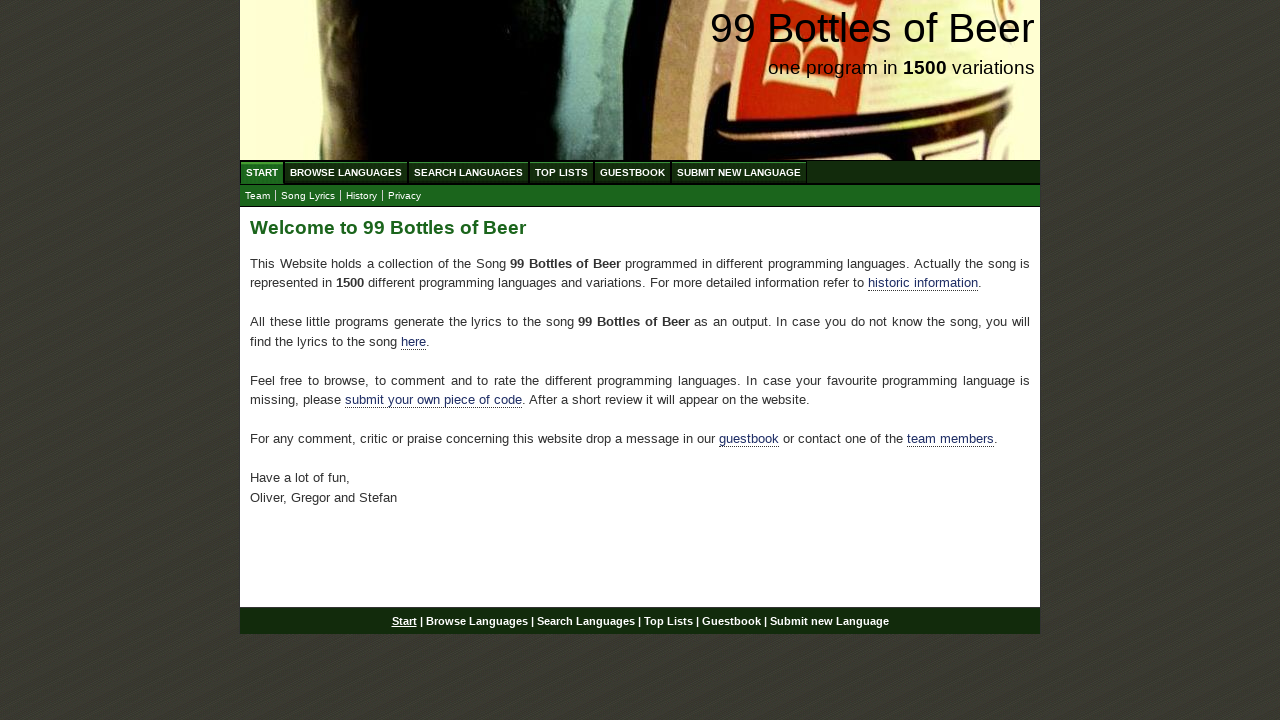

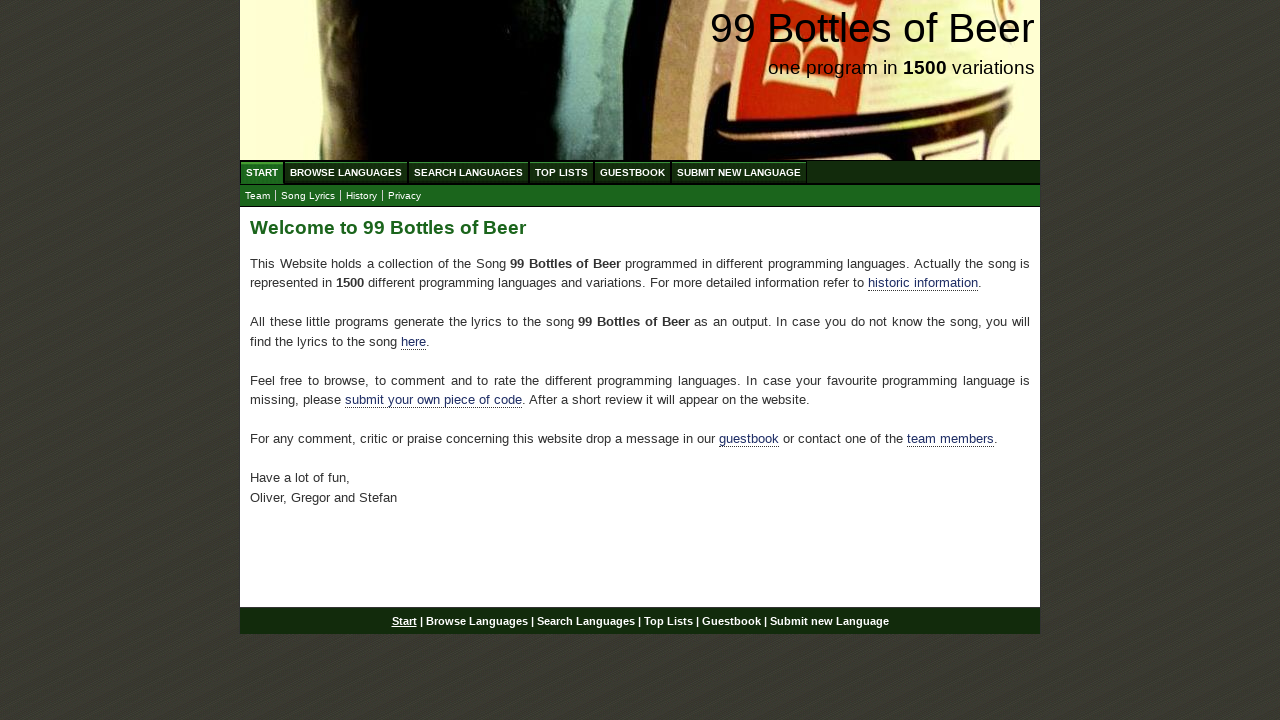